Tests a registration form by filling in first name, last name, and email fields, then submitting the form and verifying the success message

Starting URL: http://suninjuly.github.io/registration1.html

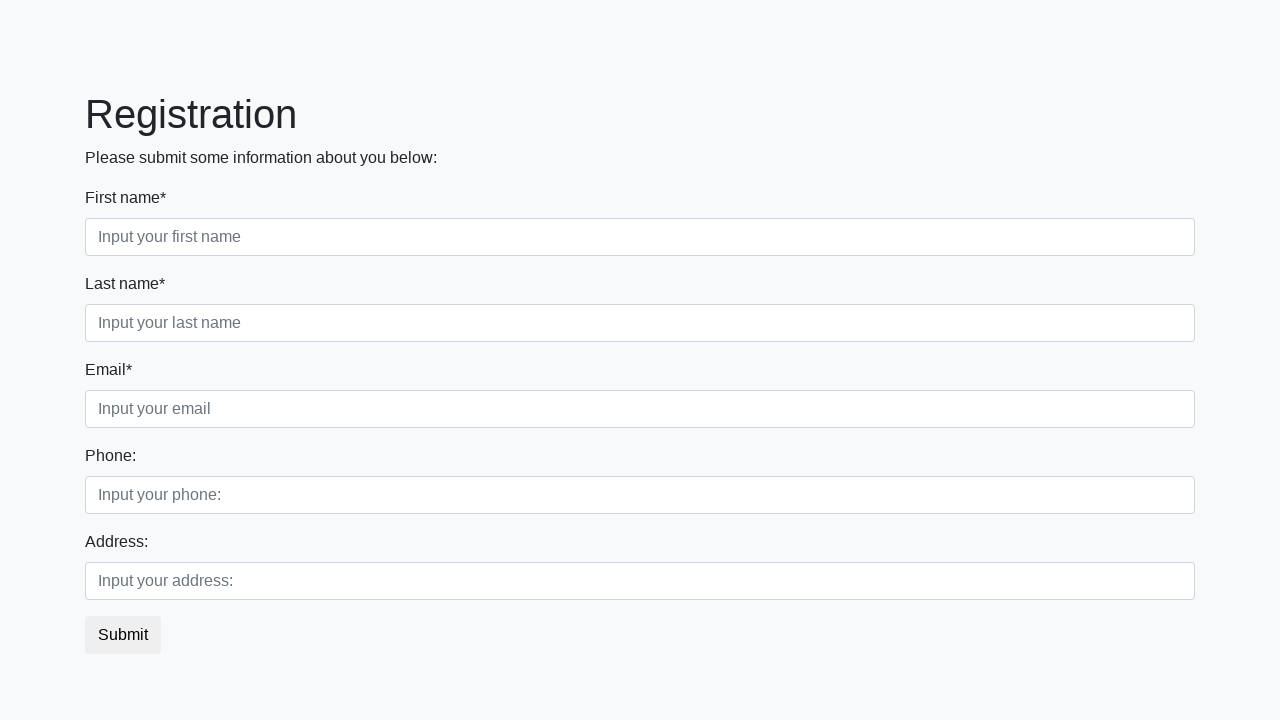

Filled first name field with 'Ivan' on .first_block .first
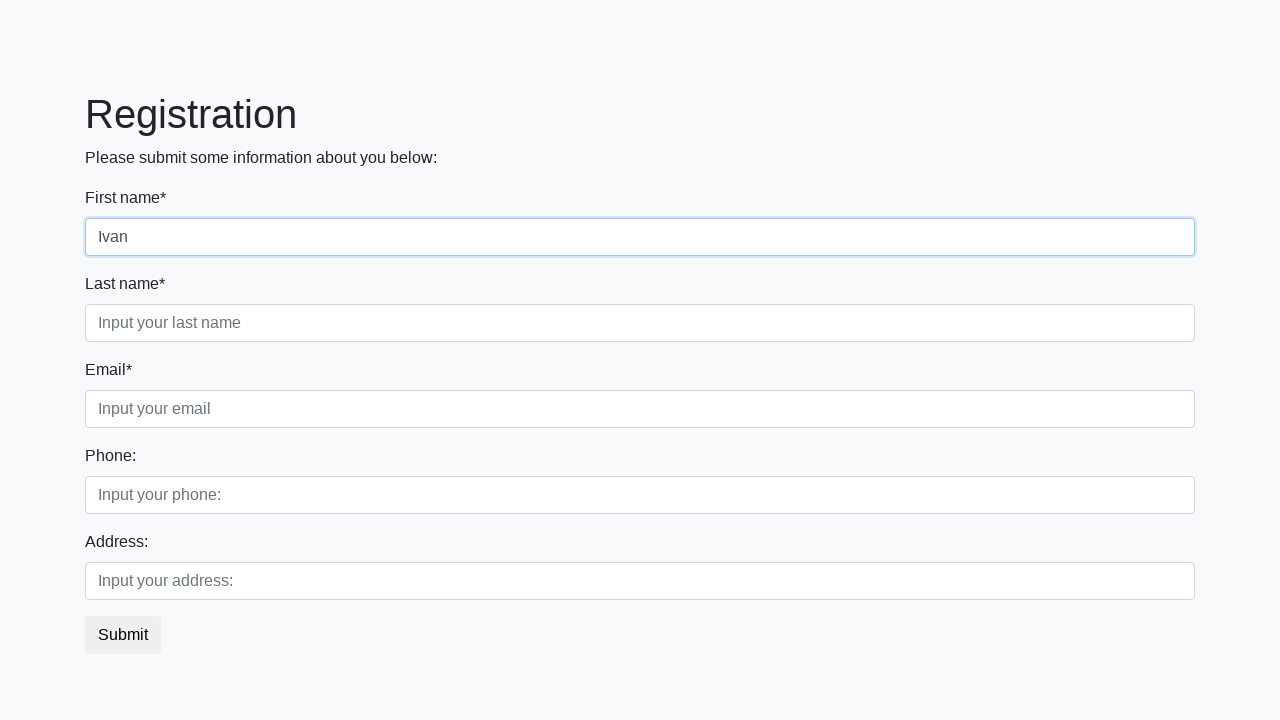

Filled last name field with 'Petrov' on .first_block .second
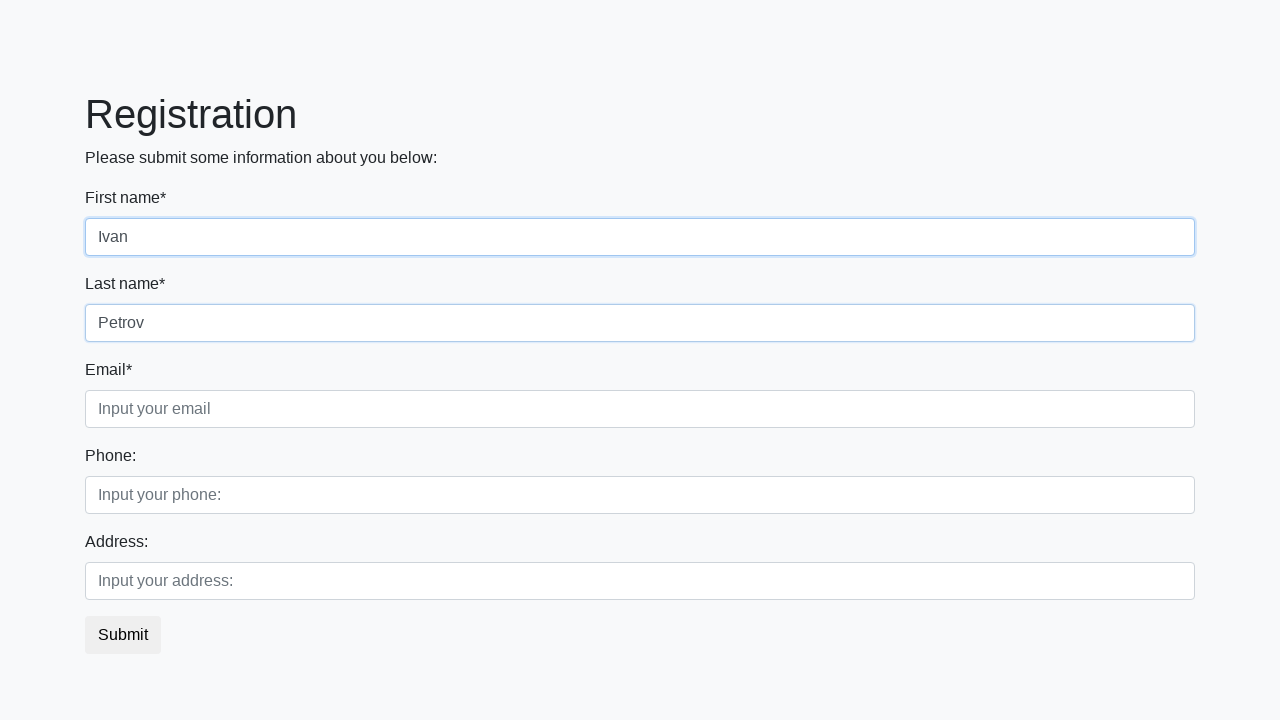

Filled email field with 'ivan.petrov@example.com' on .first_block .third
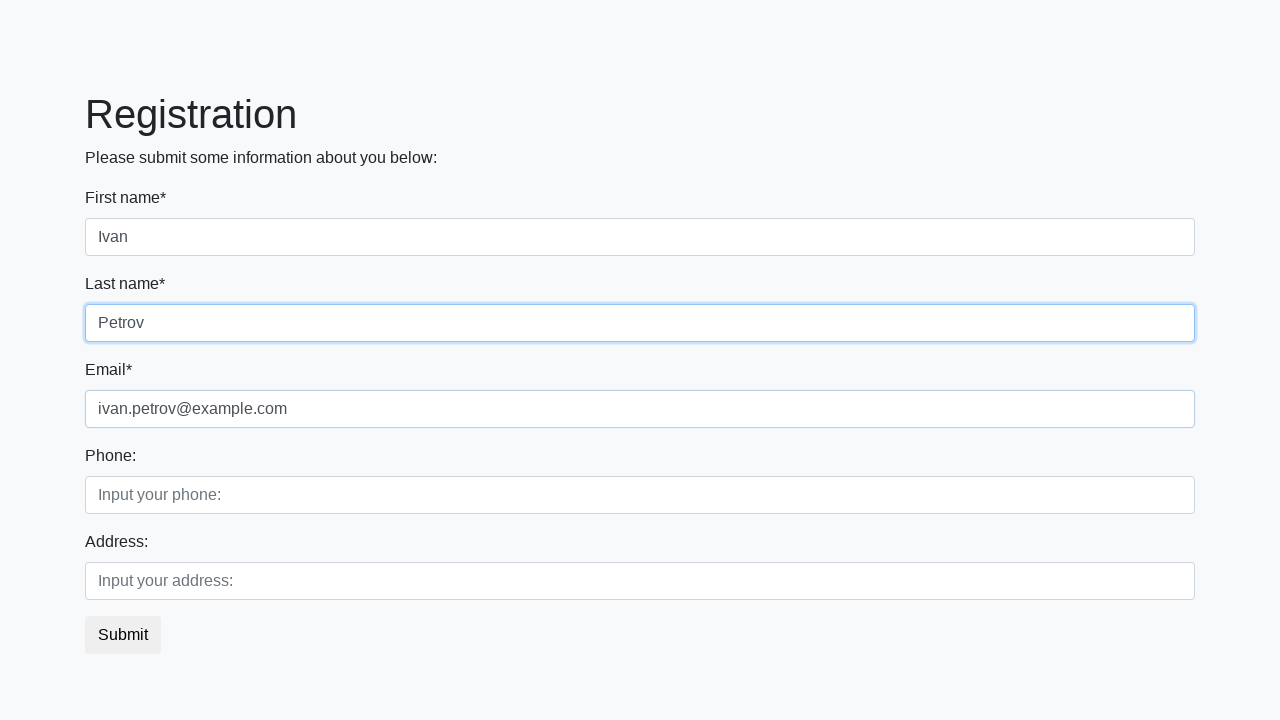

Clicked registration form submit button at (123, 635) on button.btn
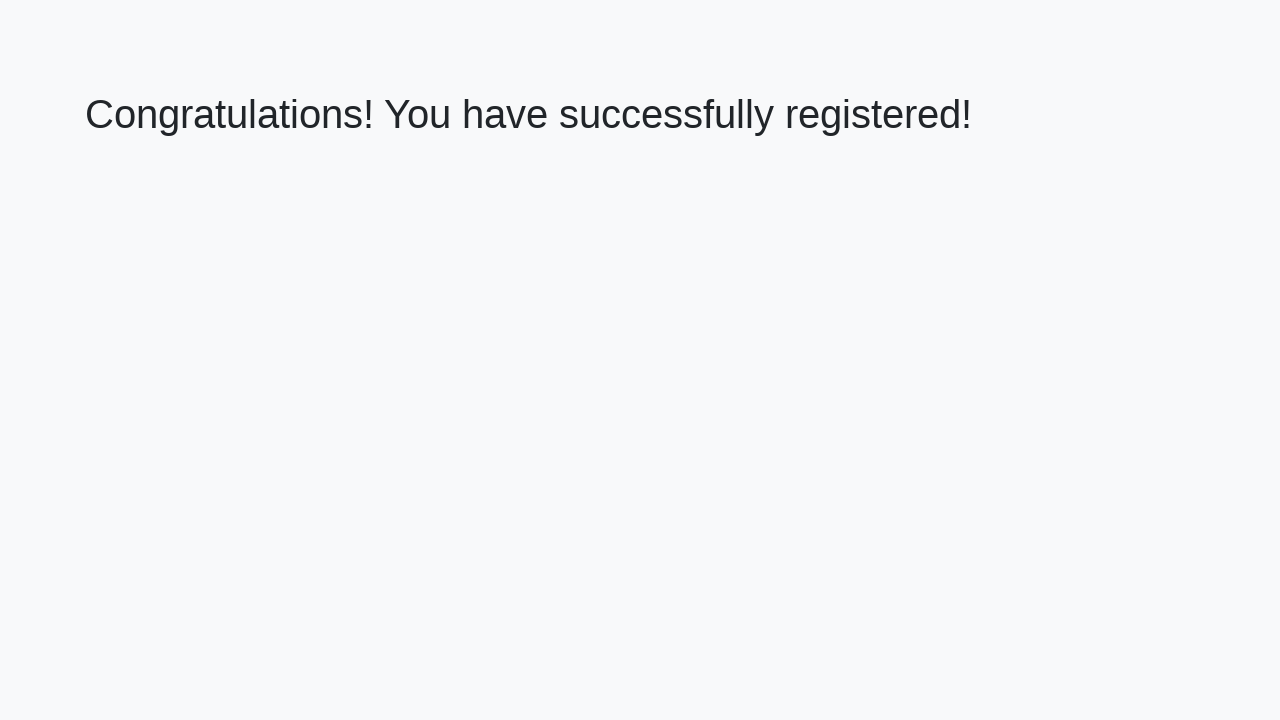

Success heading element loaded
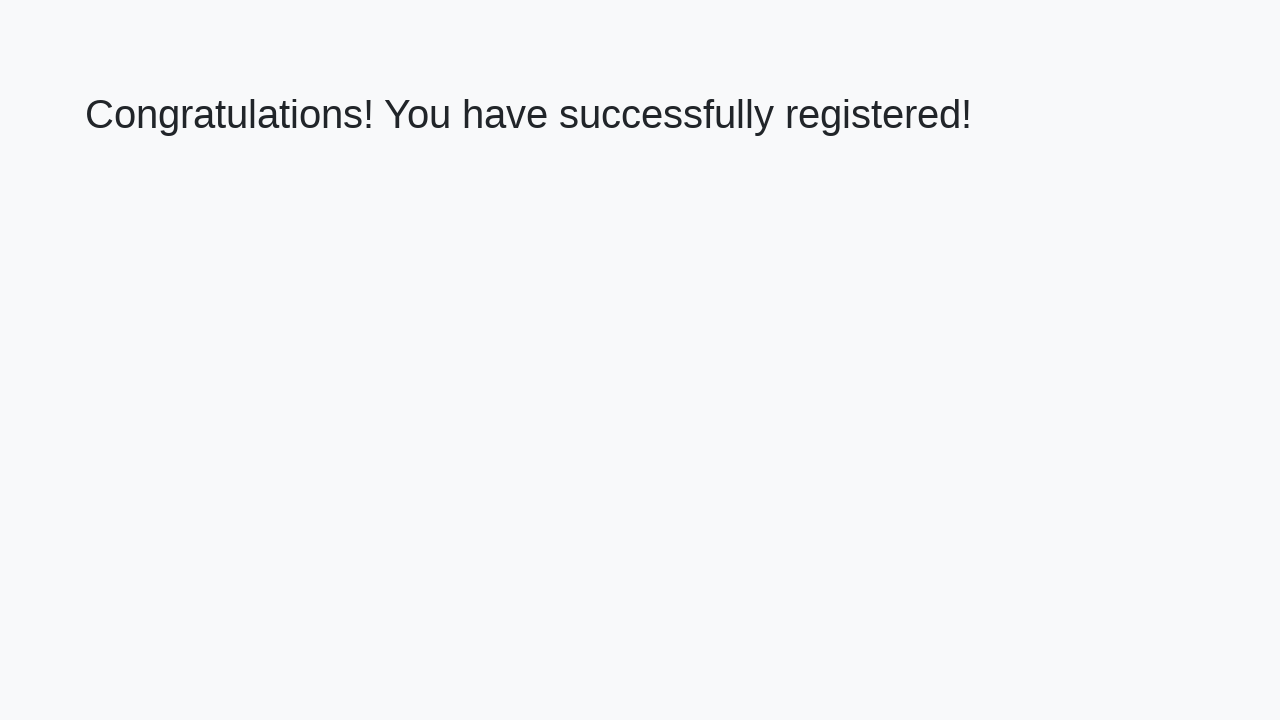

Verified success message: 'Congratulations! You have successfully registered!'
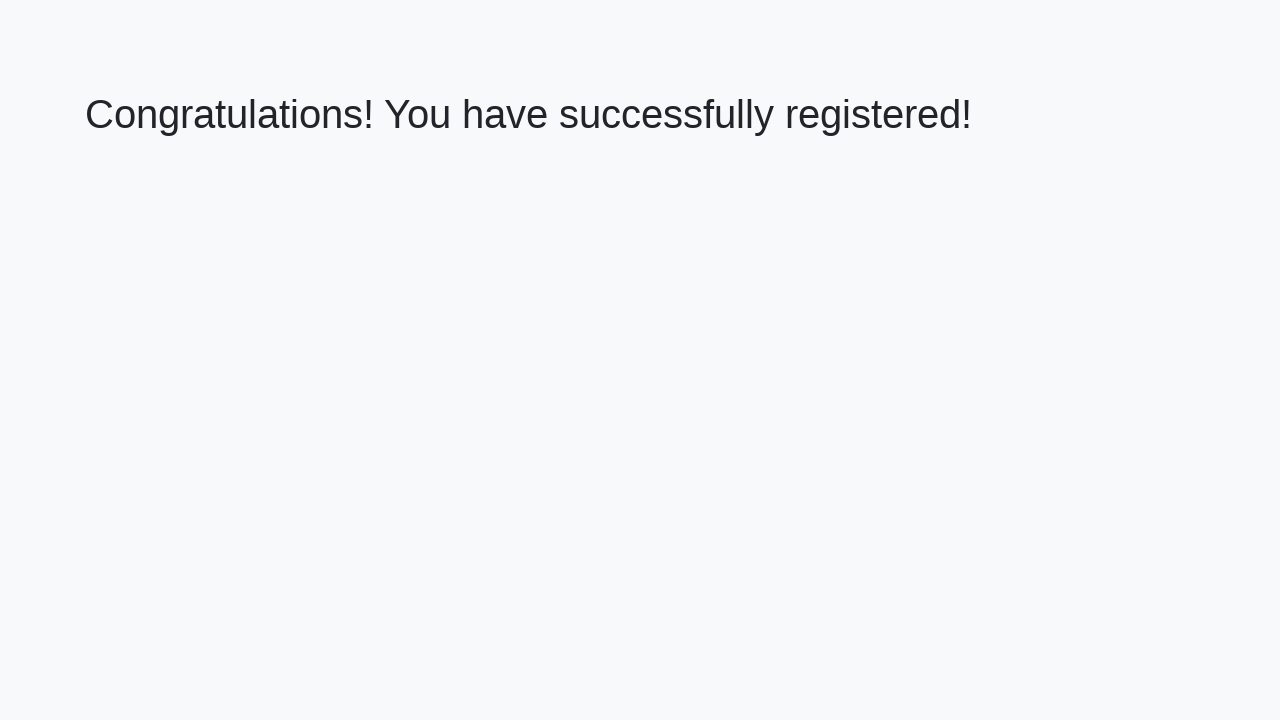

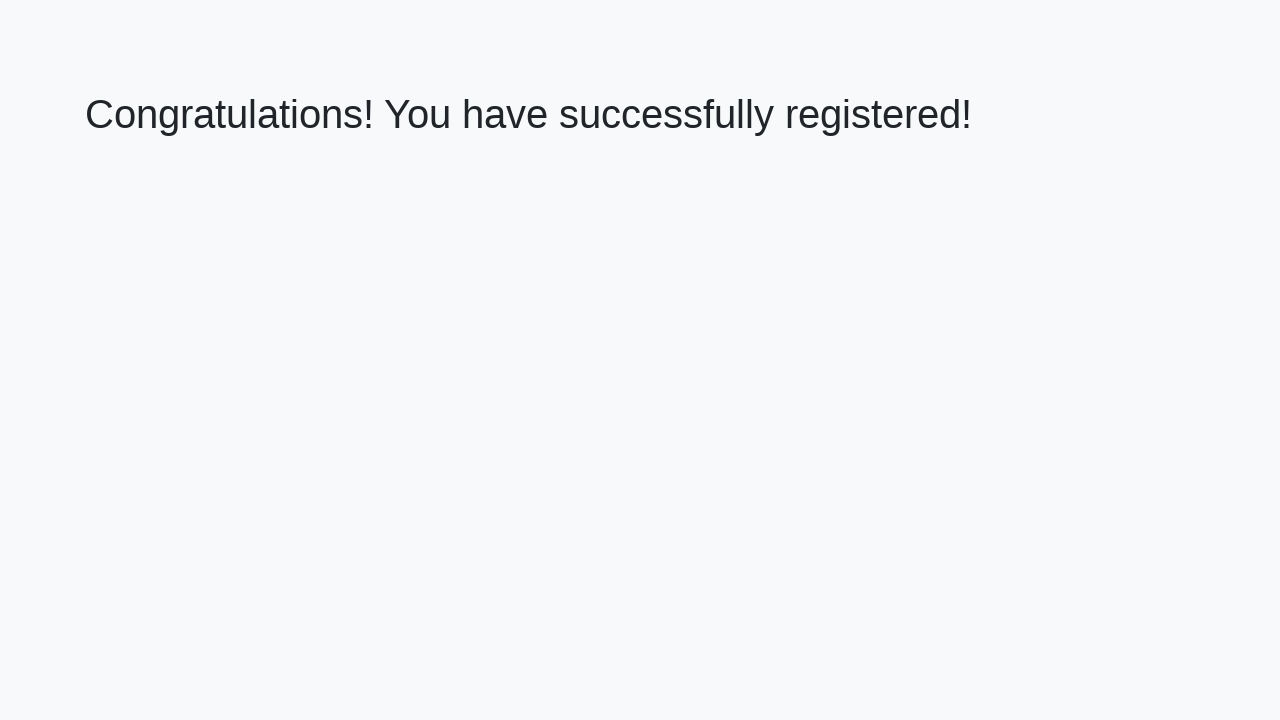